Tests page scrolling functionality by scrolling down to a specific element and then scrolling back up to another element

Starting URL: https://greenstech.in/selenium-course-content.html

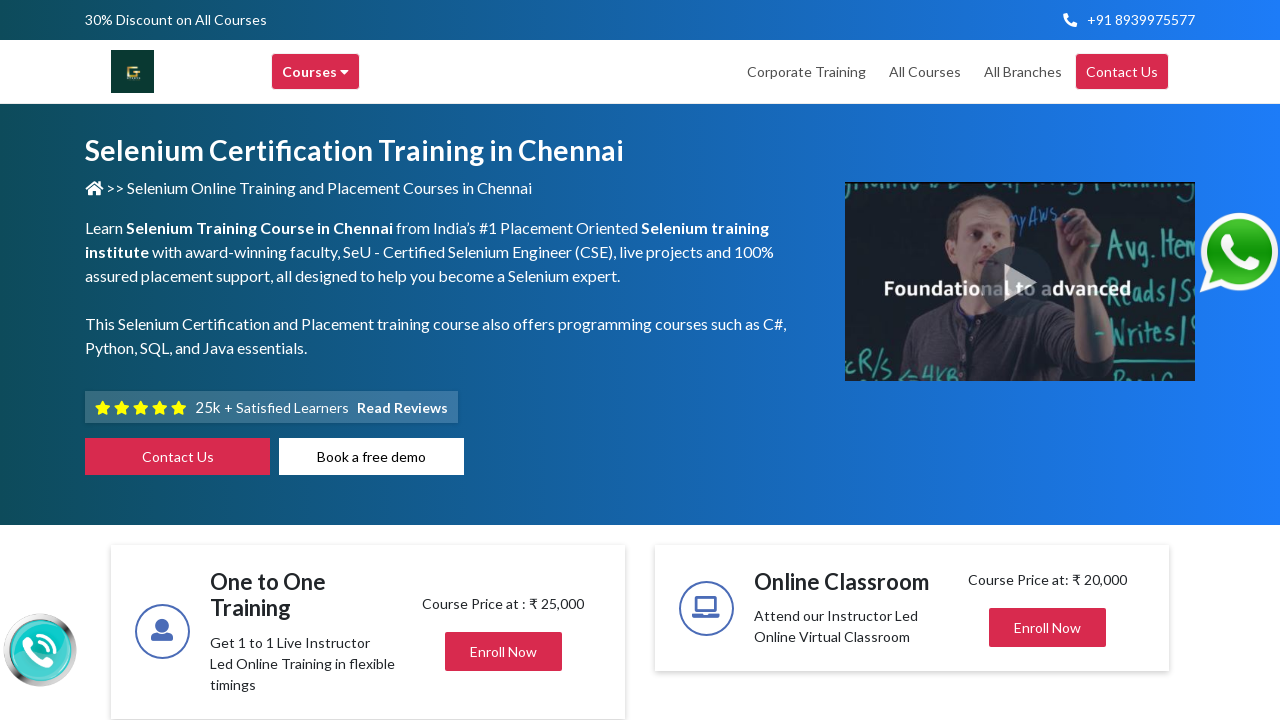

Located target element for scrolling down (h3 with id='heading887')
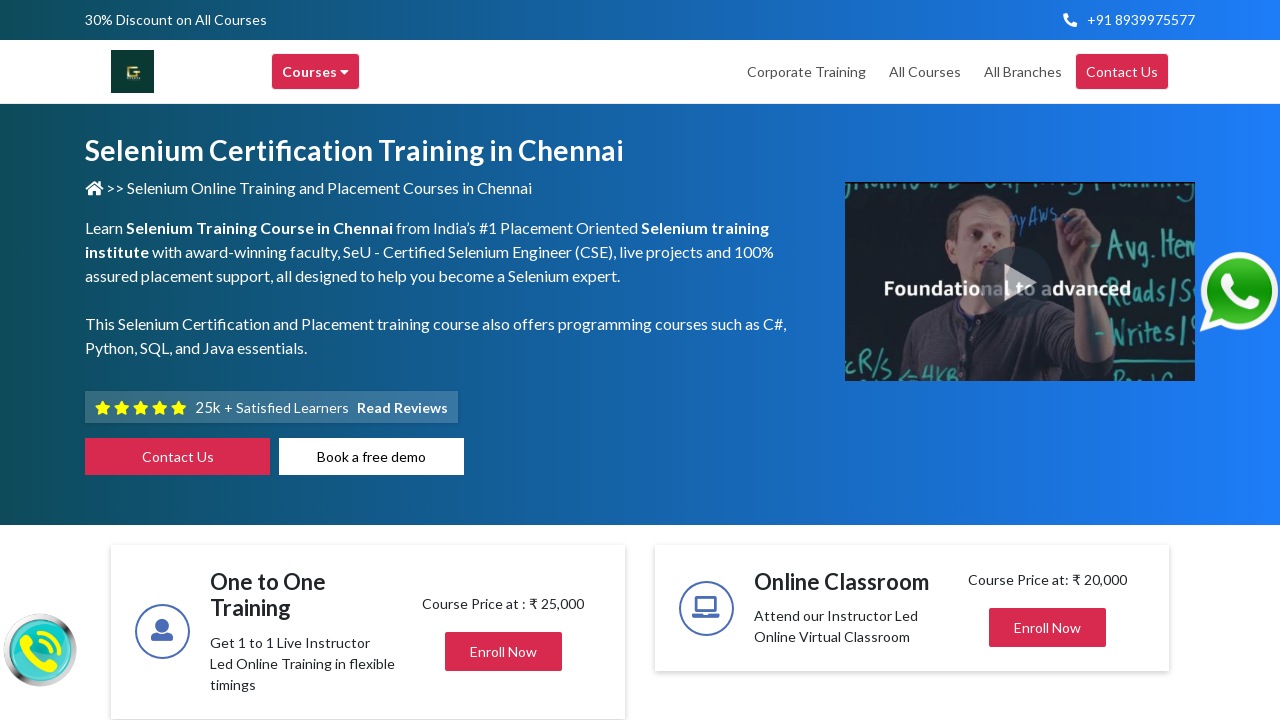

Located target element for scrolling up (Courses div)
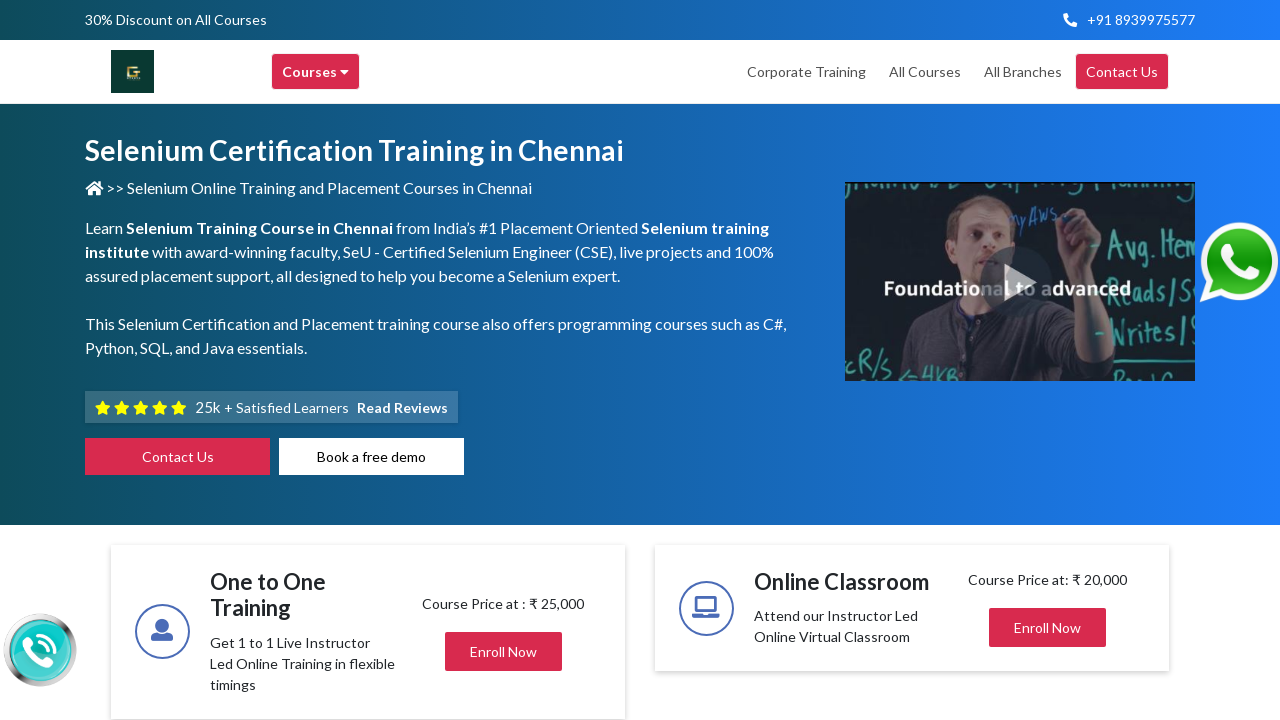

Scrolled down to h3 element with id='heading887'
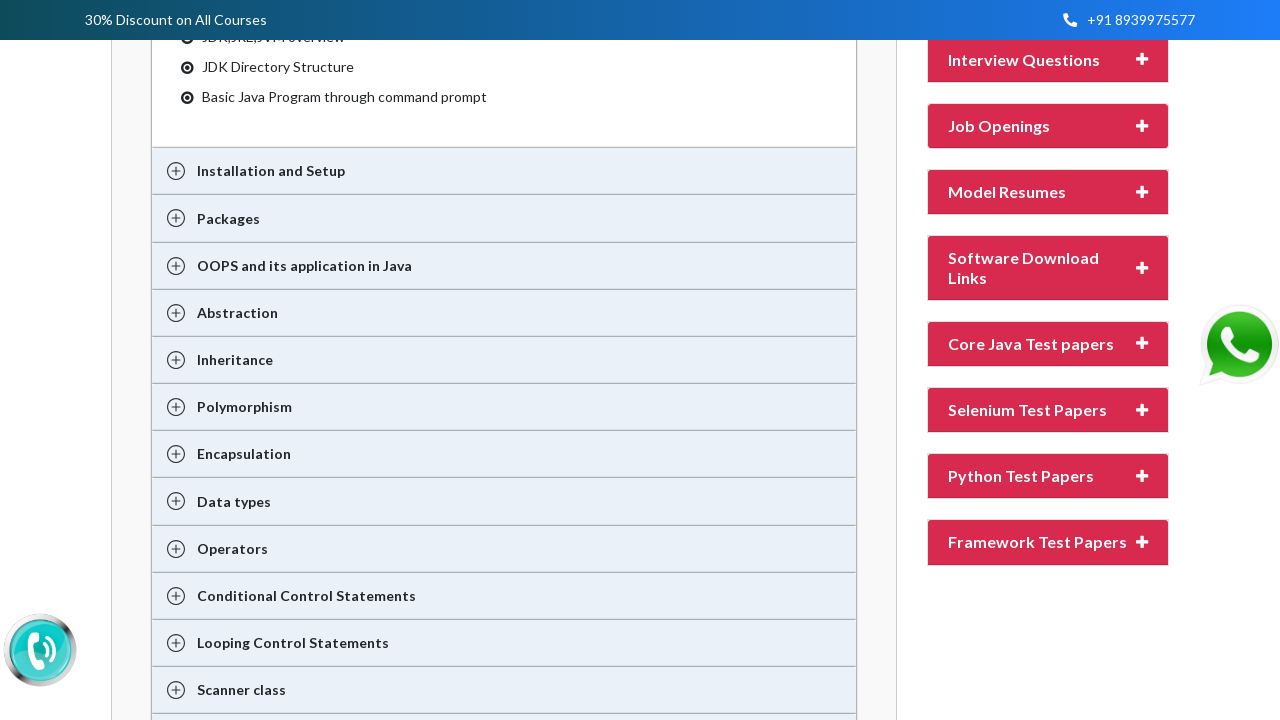

Waited 2 seconds for scroll animation to complete
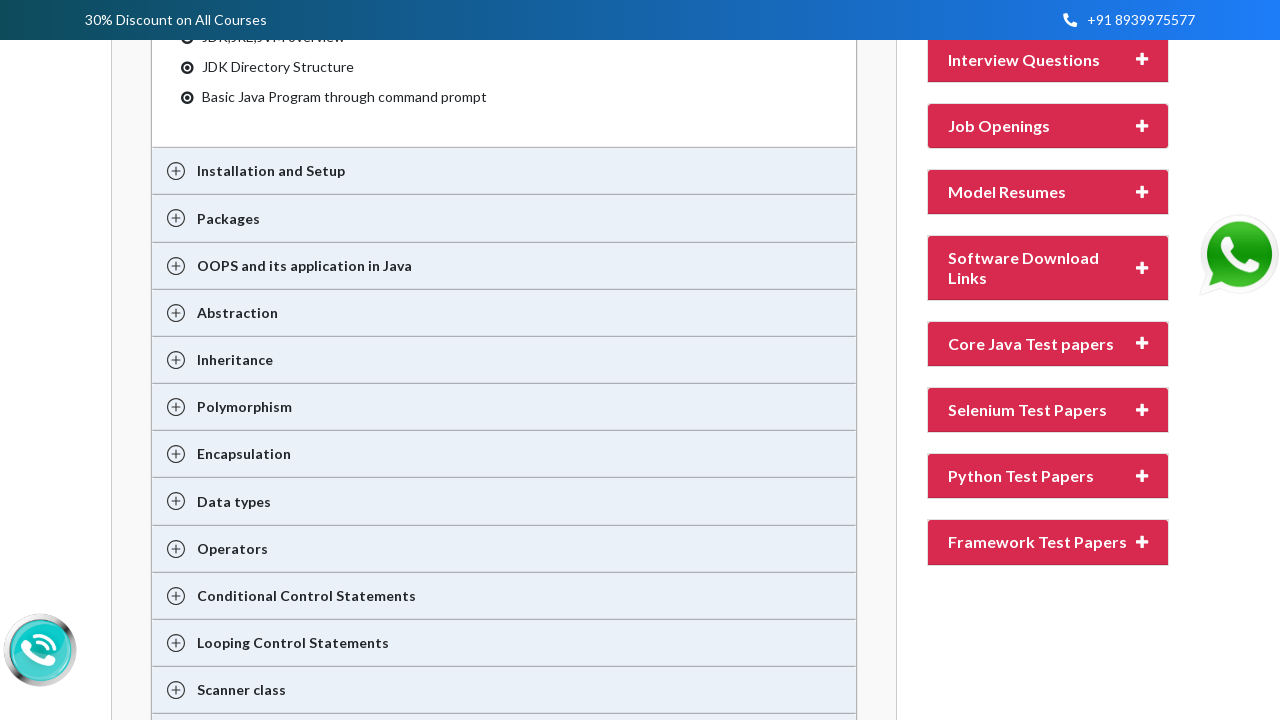

Scrolled up to Courses element
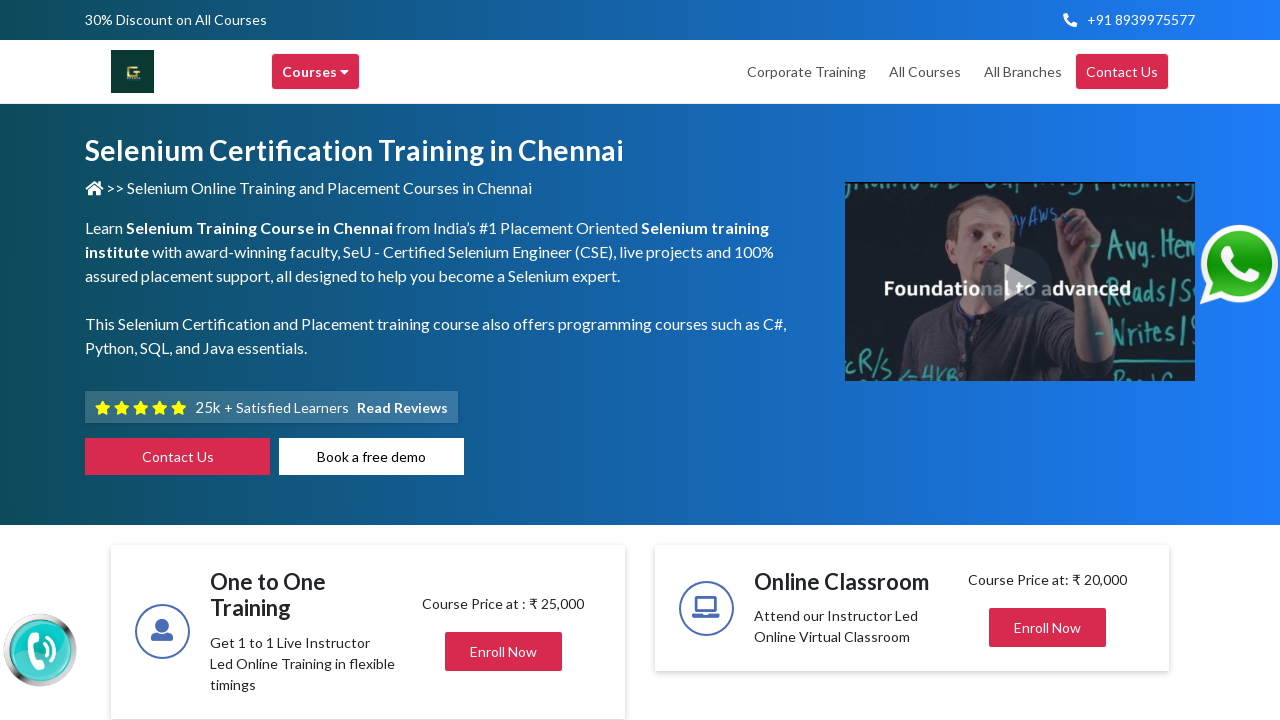

Waited 2 seconds for scroll animation to complete
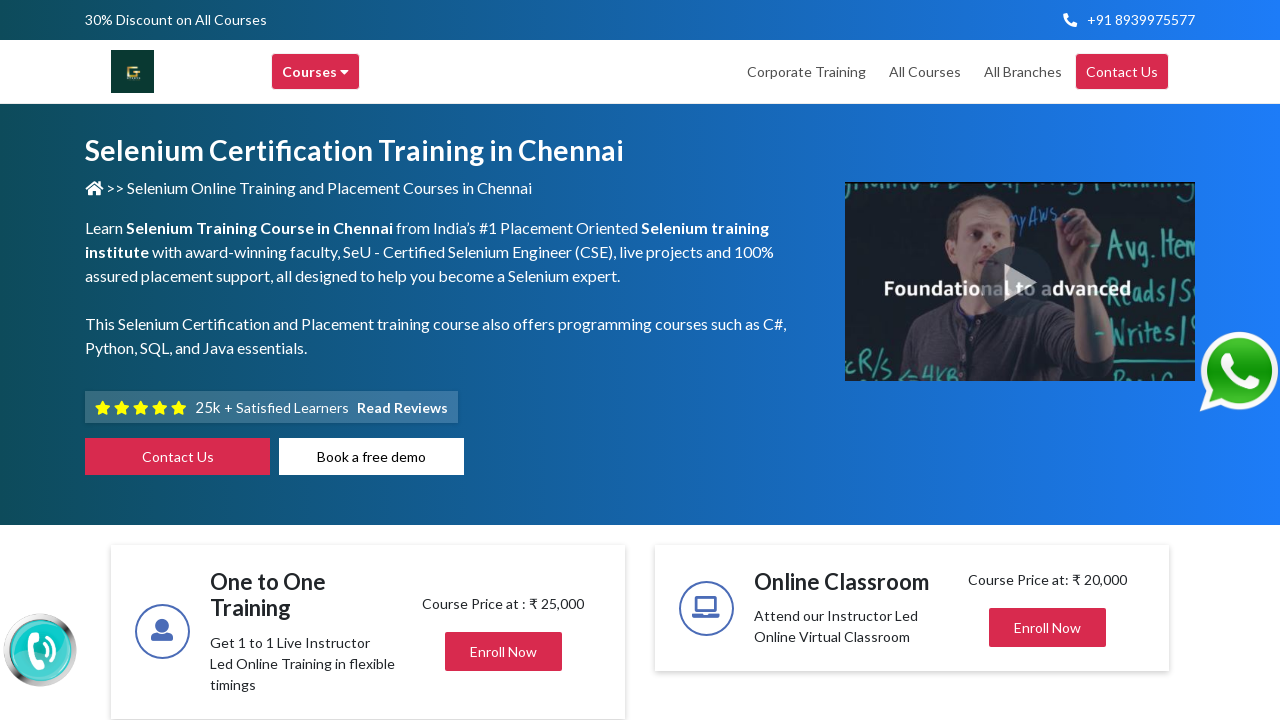

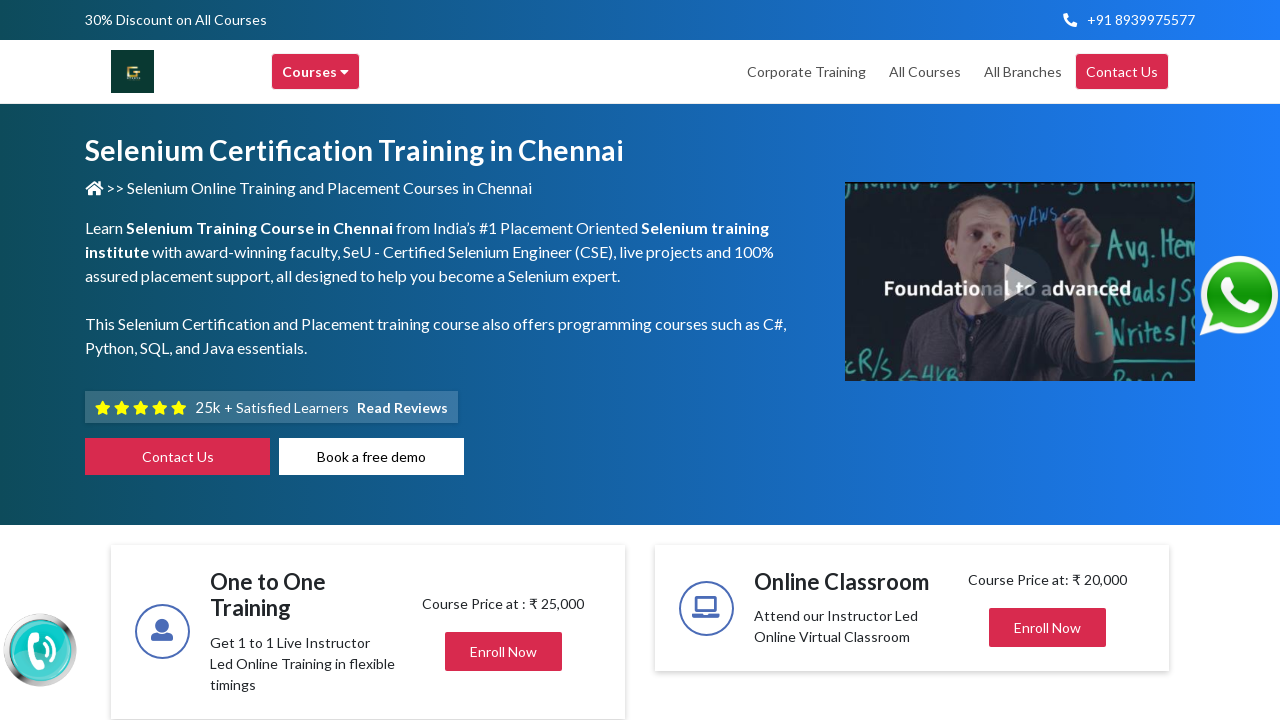